Tests modal dialog interaction by opening a modal and clicking the OK button to close it

Starting URL: https://formy-project.herokuapp.com/modal

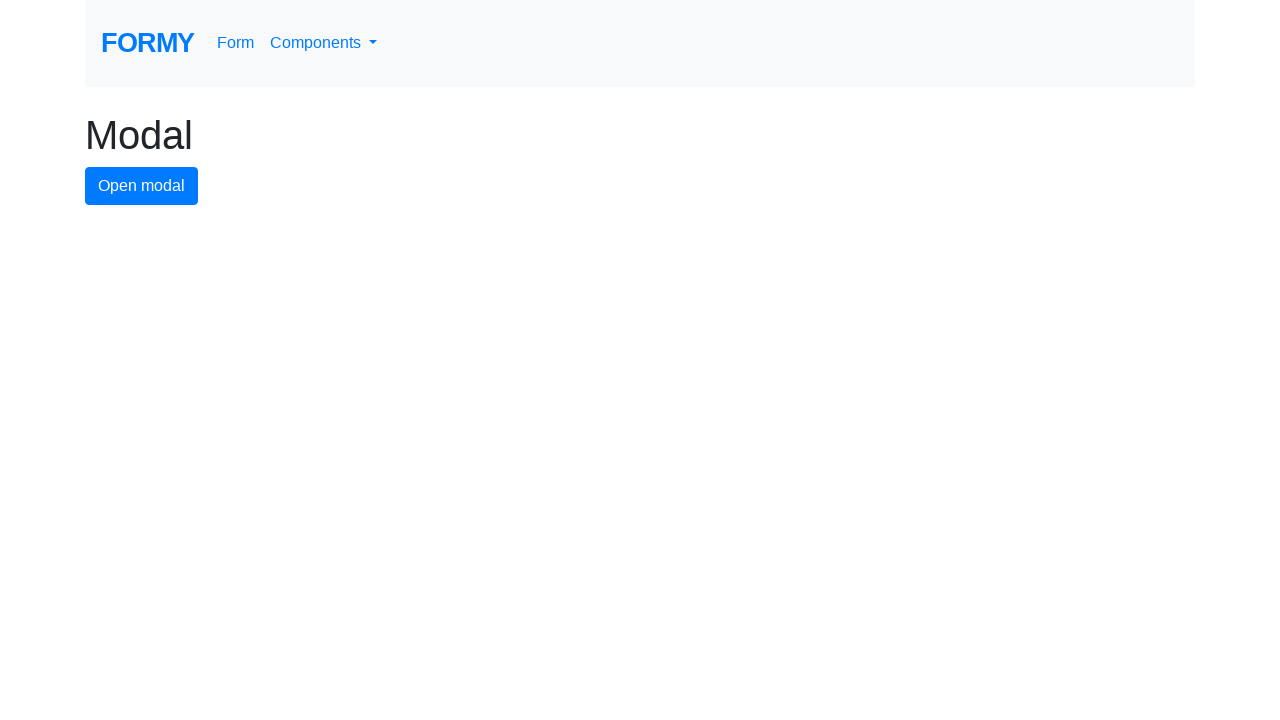

Clicked modal button to open the modal dialog at (142, 186) on #modal-button
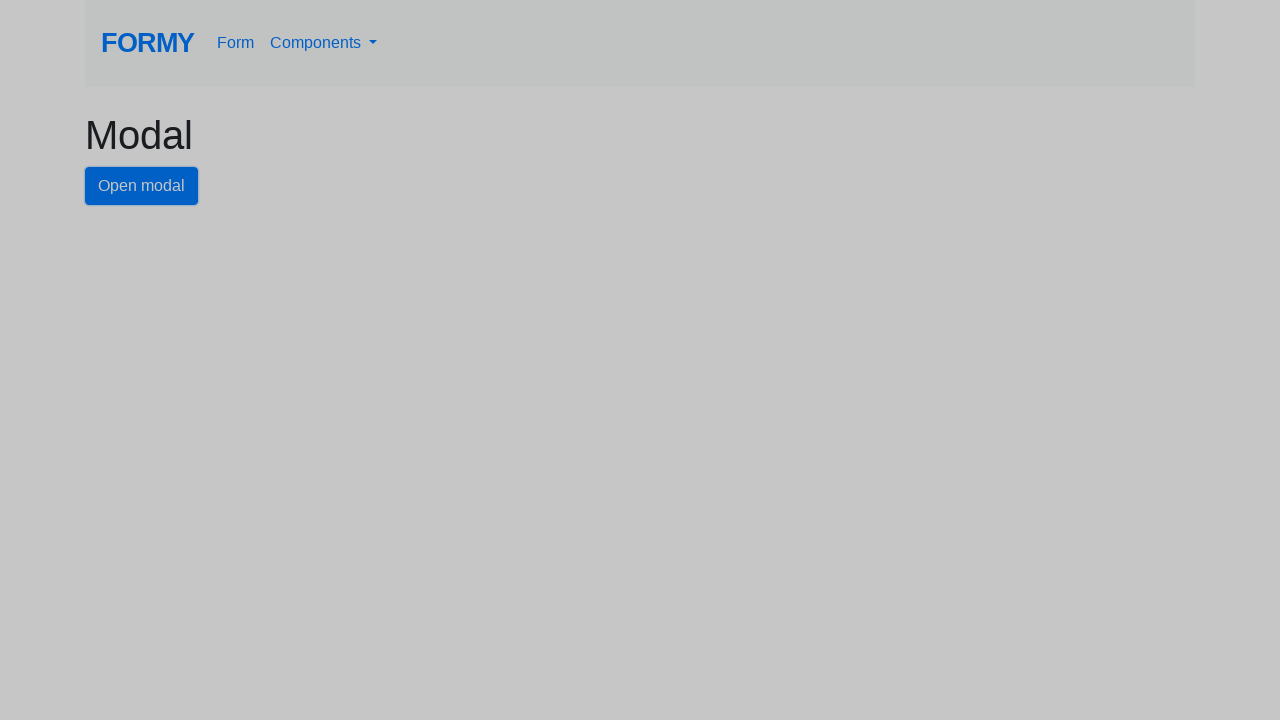

Waited for modal to appear
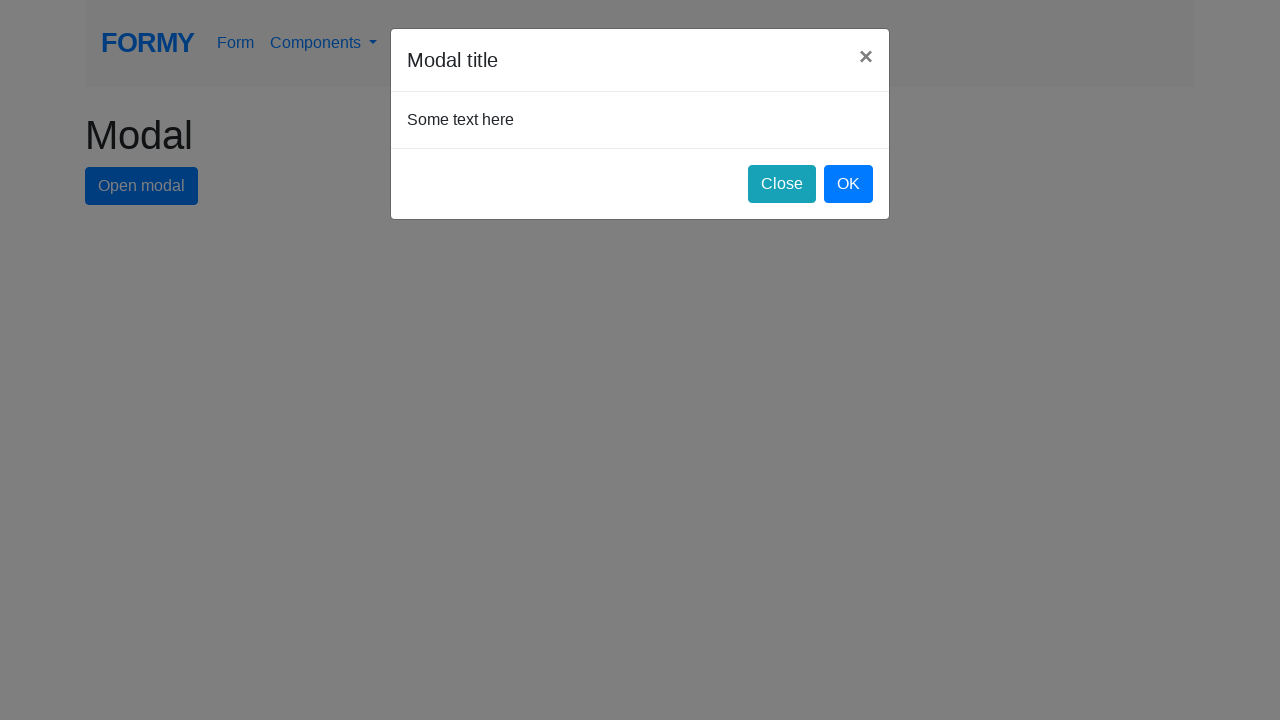

Clicked OK button to close the modal dialog at (848, 184) on #ok-button
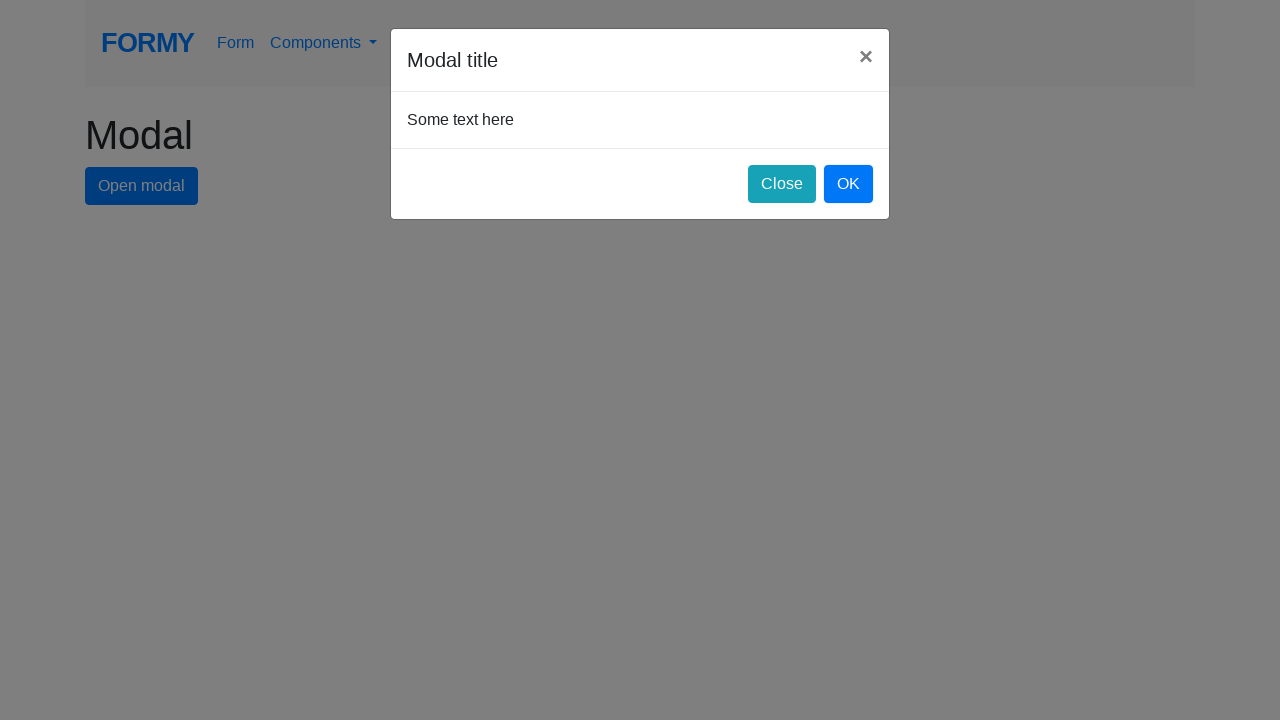

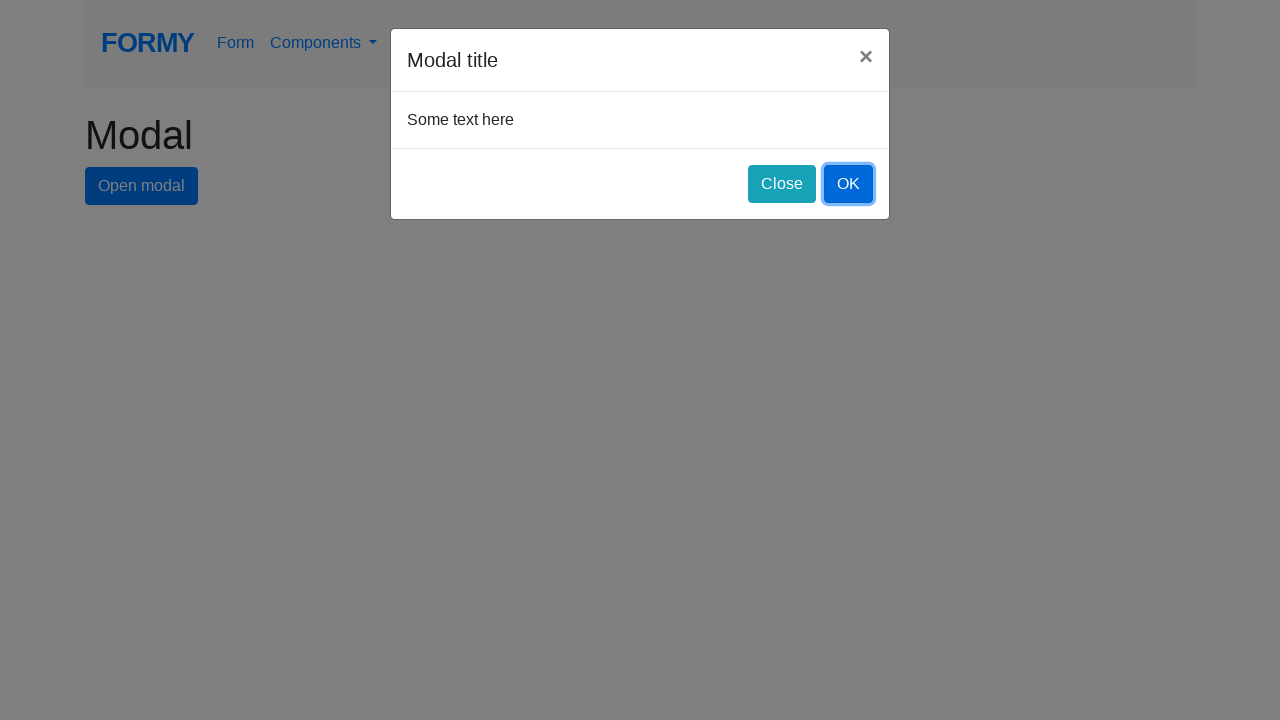